Tests multi-select dropdown functionality by selecting all options in a Languages dropdown, then deselecting all options, and verifying that no options remain selected.

Starting URL: https://practice.cydeo.com/dropdown

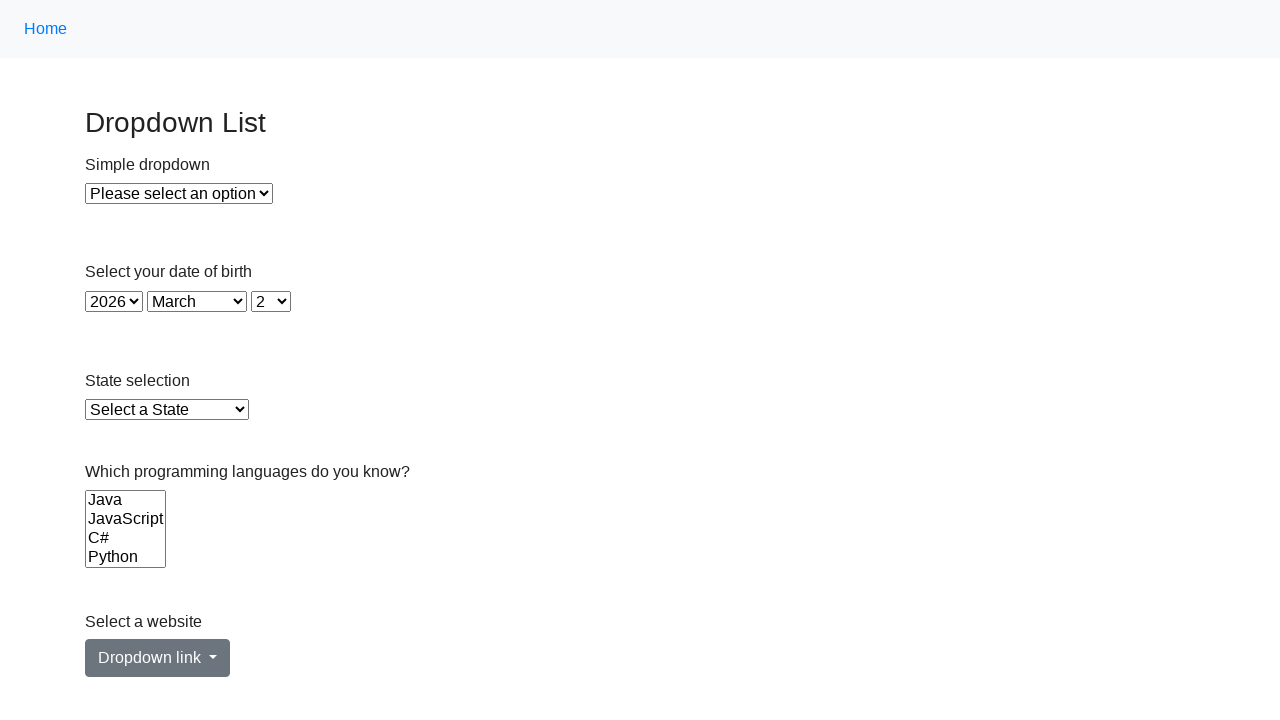

Waited for Languages dropdown to be present
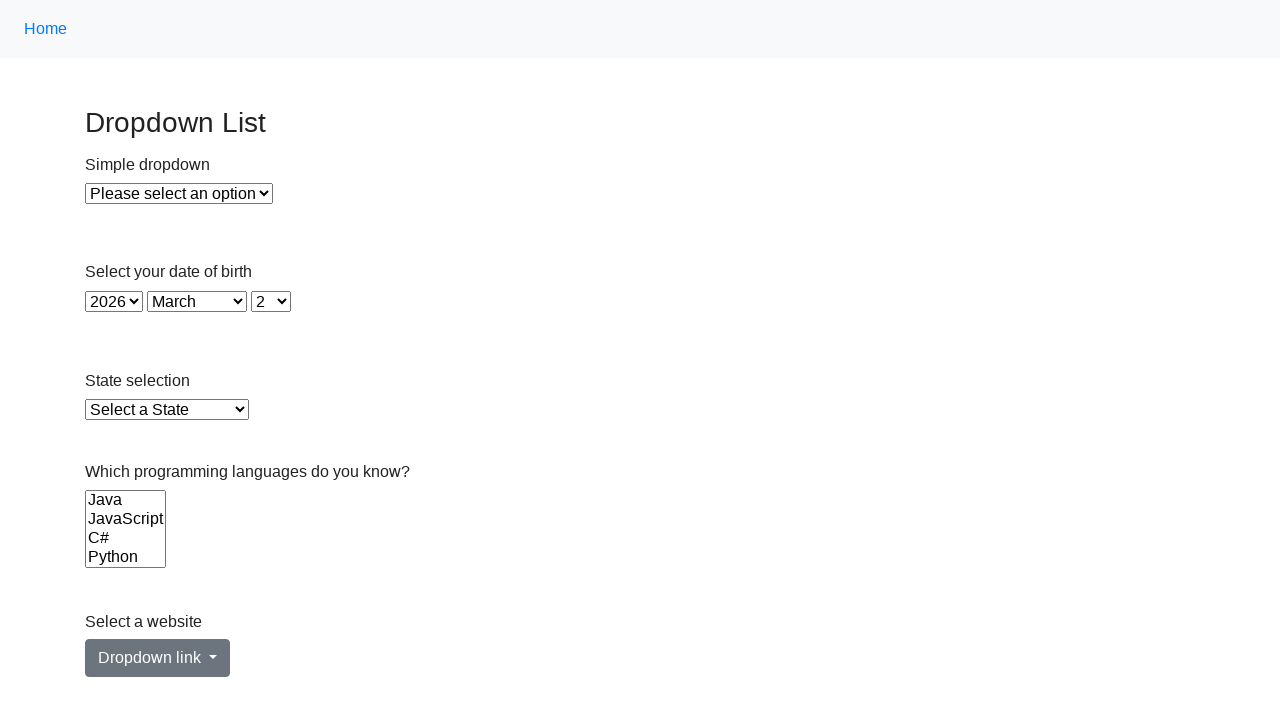

Located dropdown with 6 language options
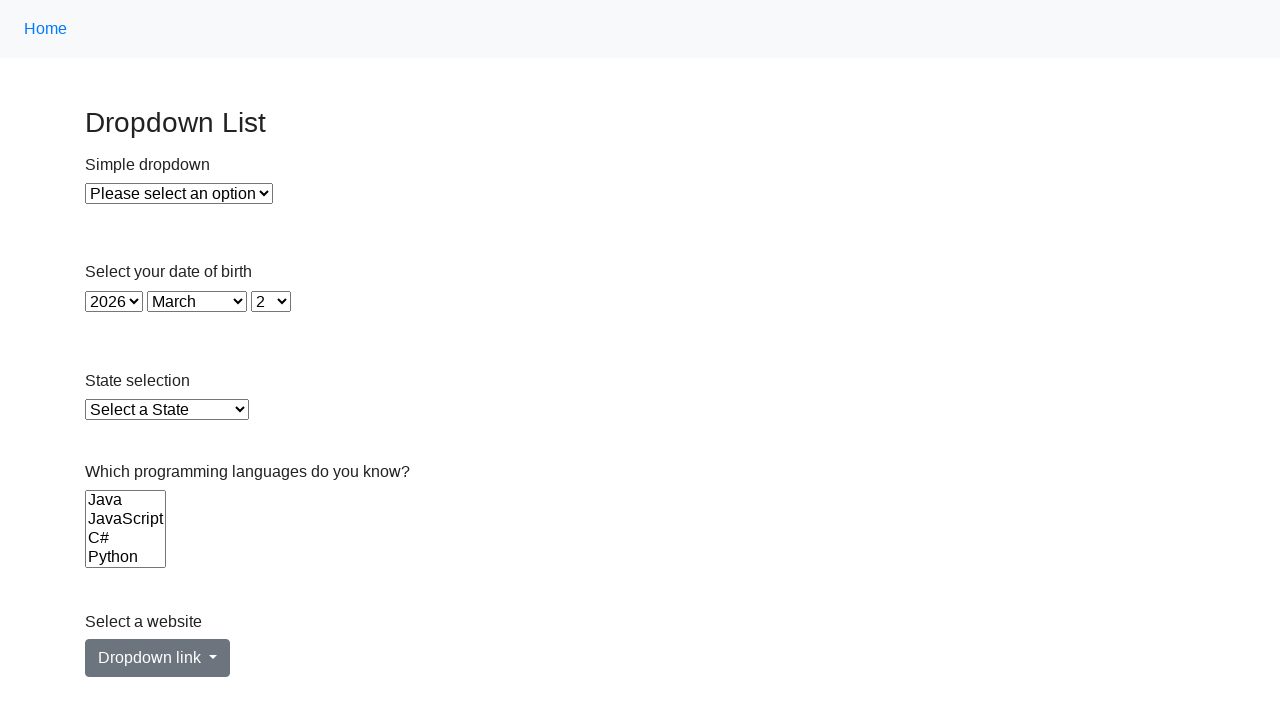

Selected language option 1 of 6 using Ctrl+click at (126, 500) on select[name='Languages'] option >> nth=0
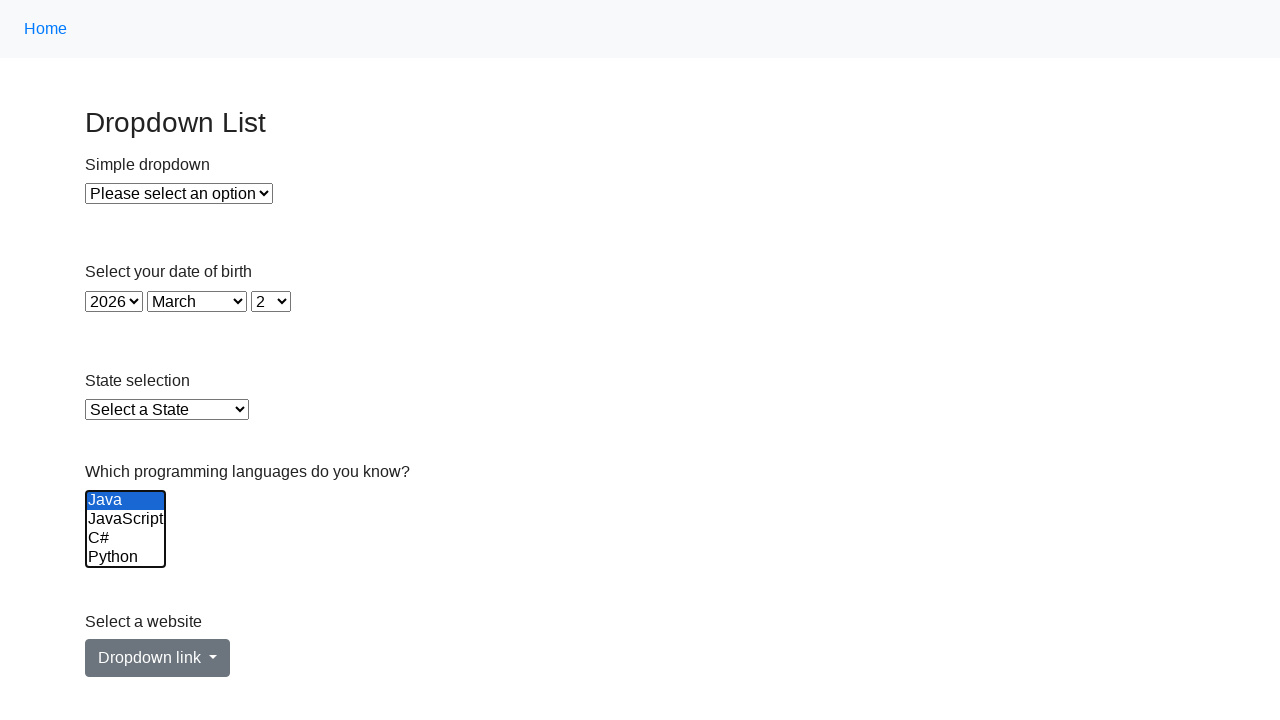

Selected language option 2 of 6 using Ctrl+click at (126, 519) on select[name='Languages'] option >> nth=1
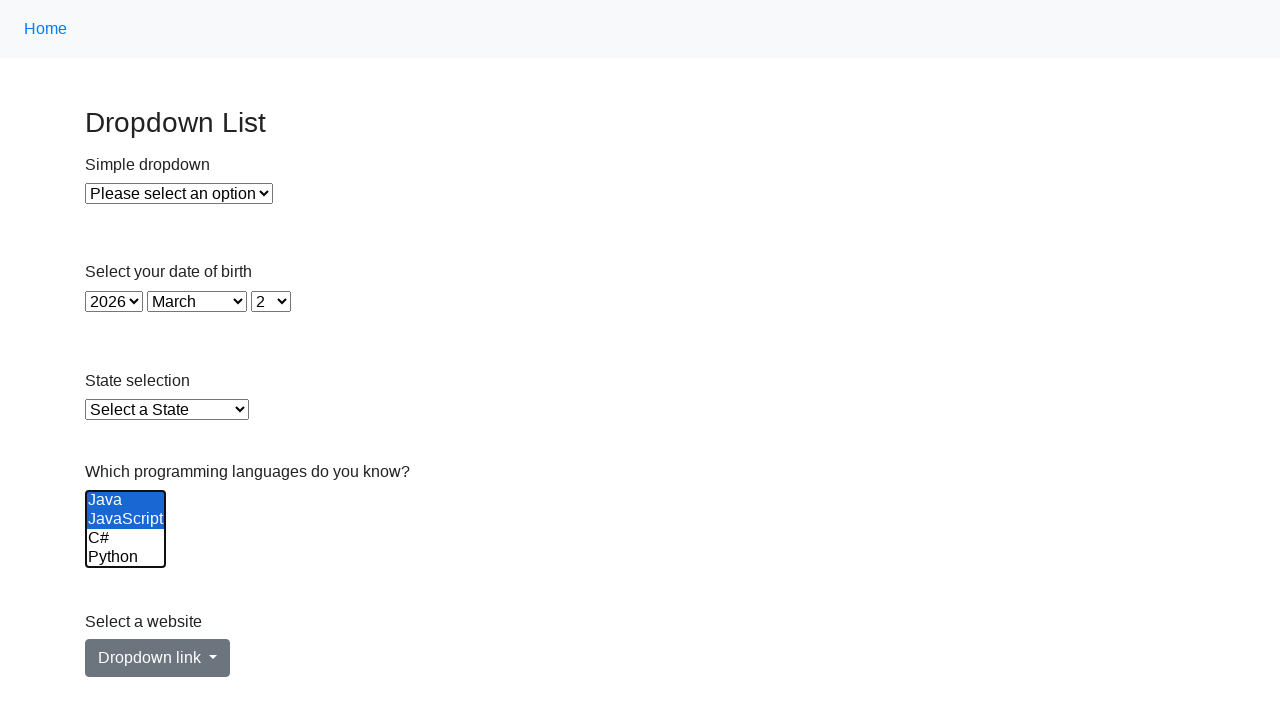

Selected language option 3 of 6 using Ctrl+click at (126, 538) on select[name='Languages'] option >> nth=2
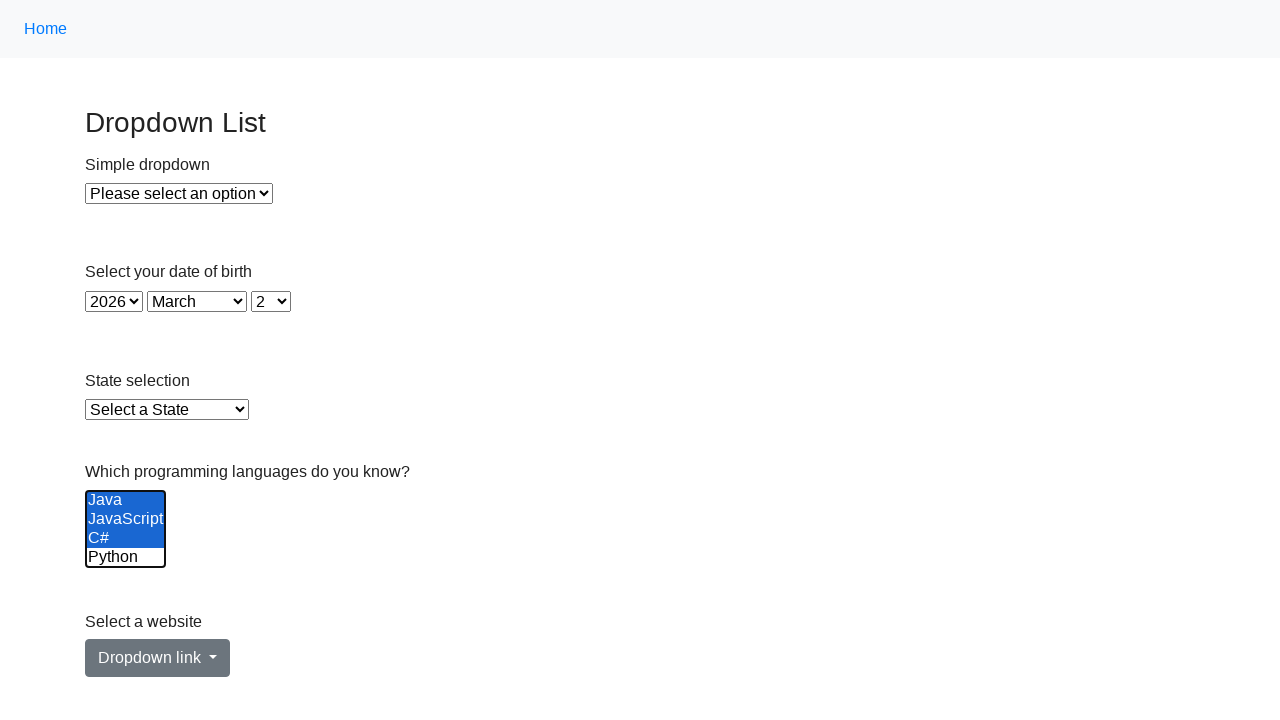

Selected language option 4 of 6 using Ctrl+click at (126, 558) on select[name='Languages'] option >> nth=3
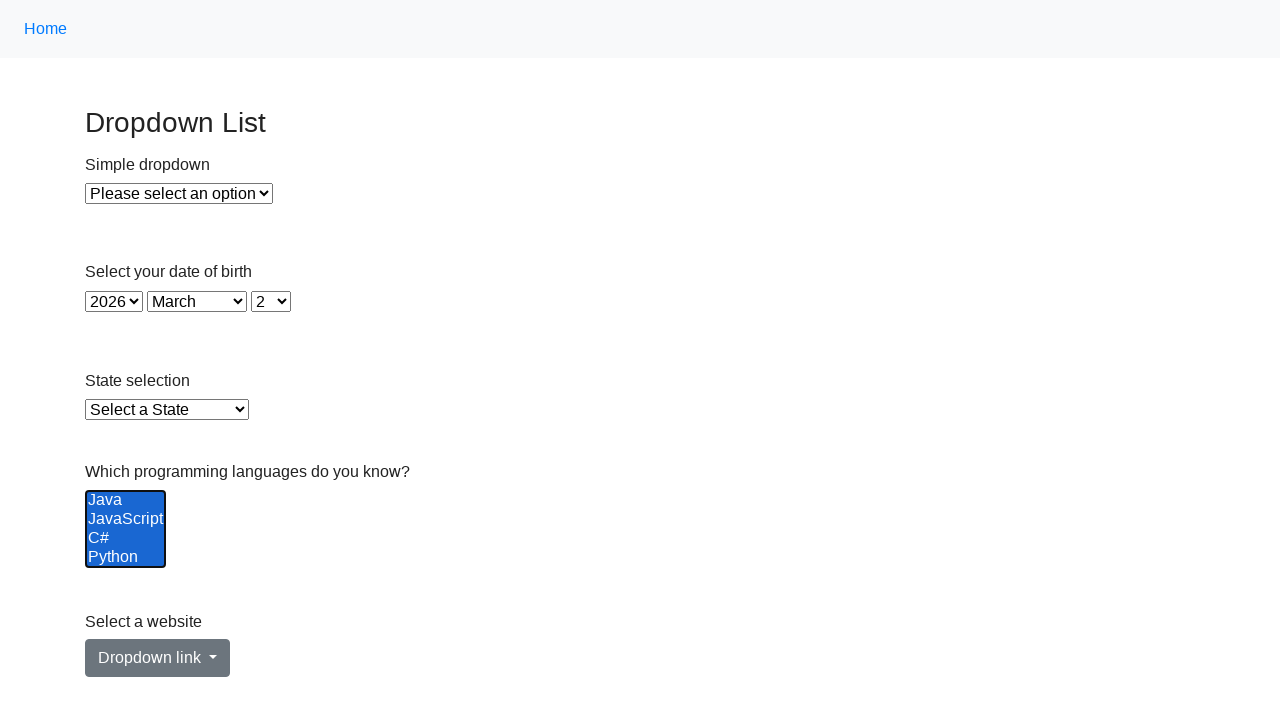

Selected language option 5 of 6 using Ctrl+click at (126, 539) on select[name='Languages'] option >> nth=4
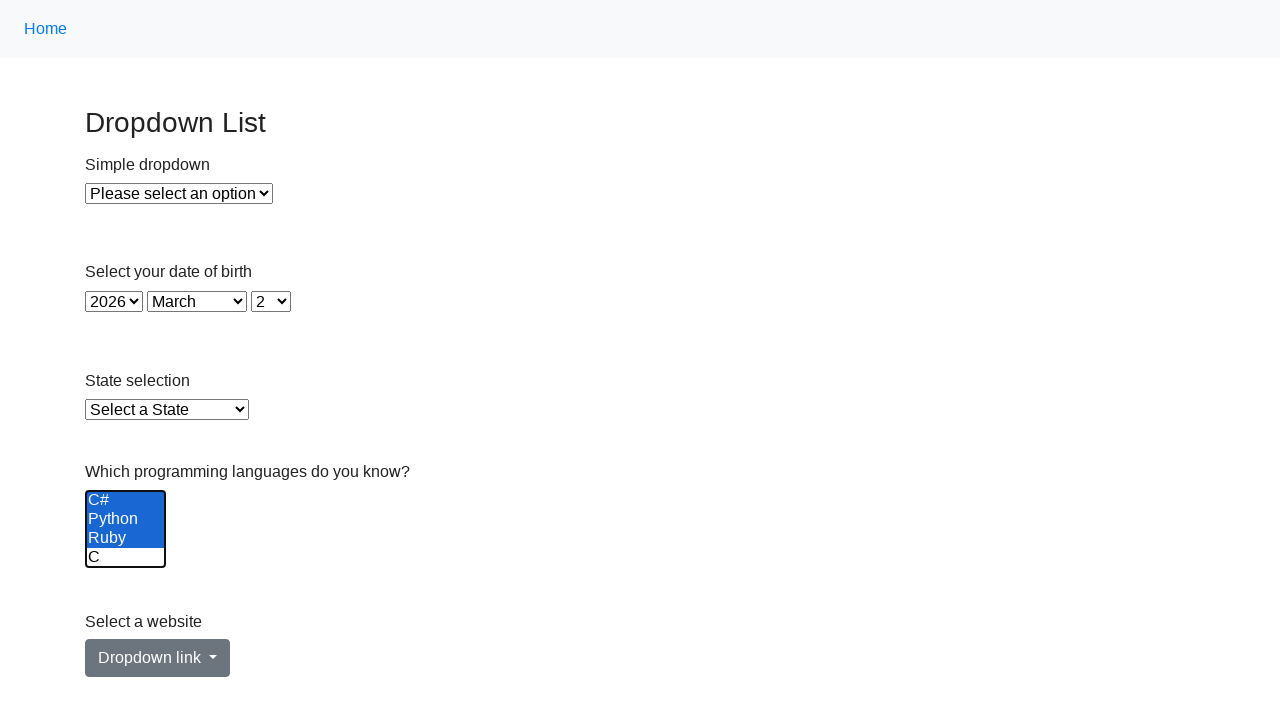

Selected language option 6 of 6 using Ctrl+click at (126, 558) on select[name='Languages'] option >> nth=5
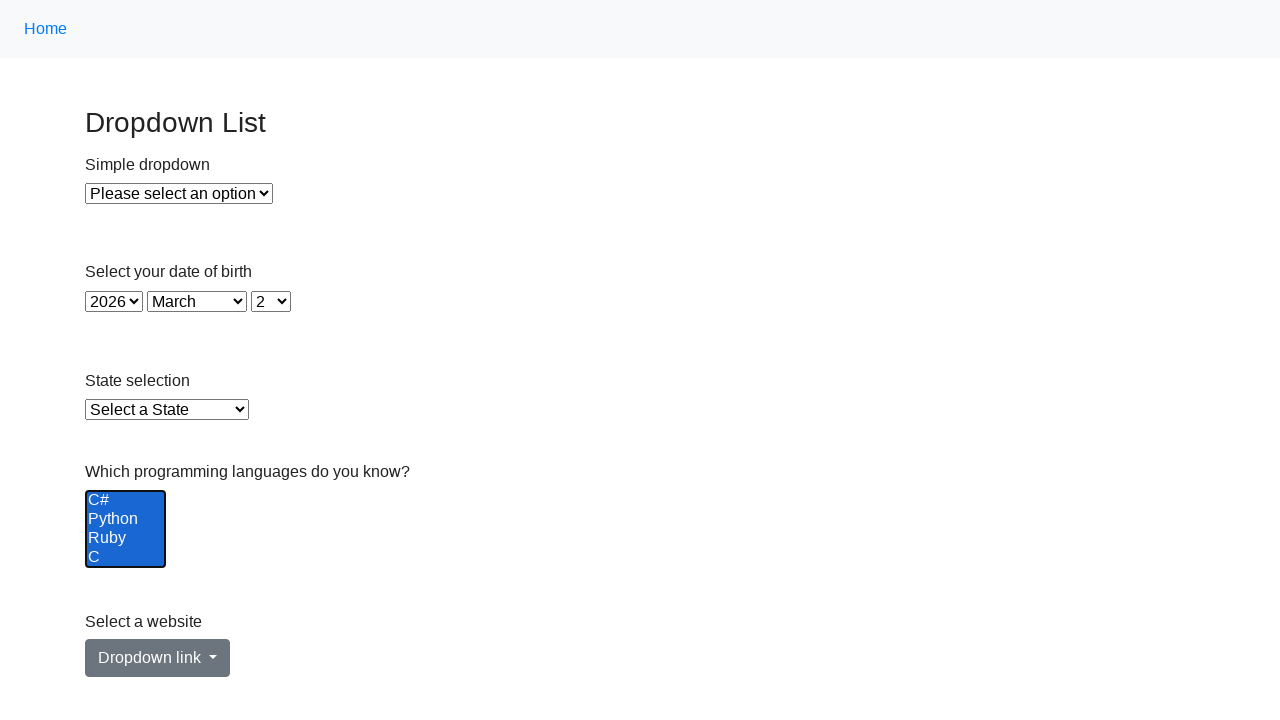

Waited 1 second to observe all selections
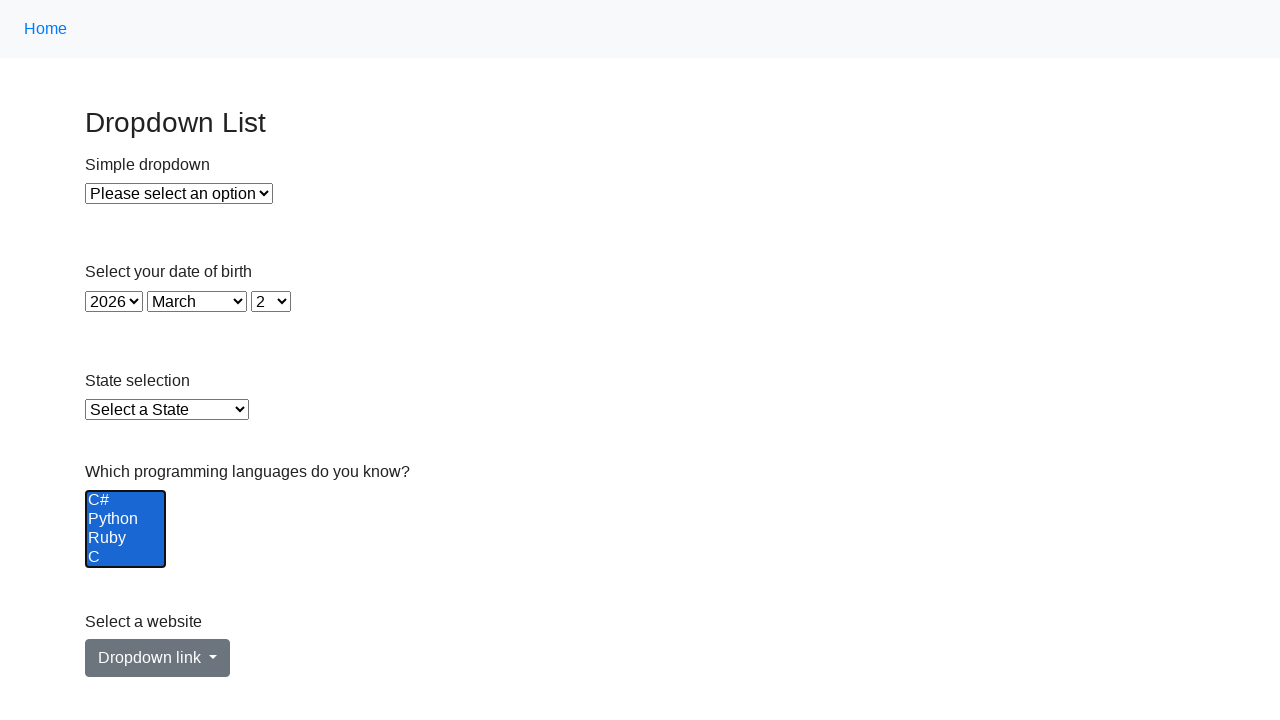

Deselected language option 1 of 6 using Ctrl+click at (126, 500) on select[name='Languages'] option >> nth=0
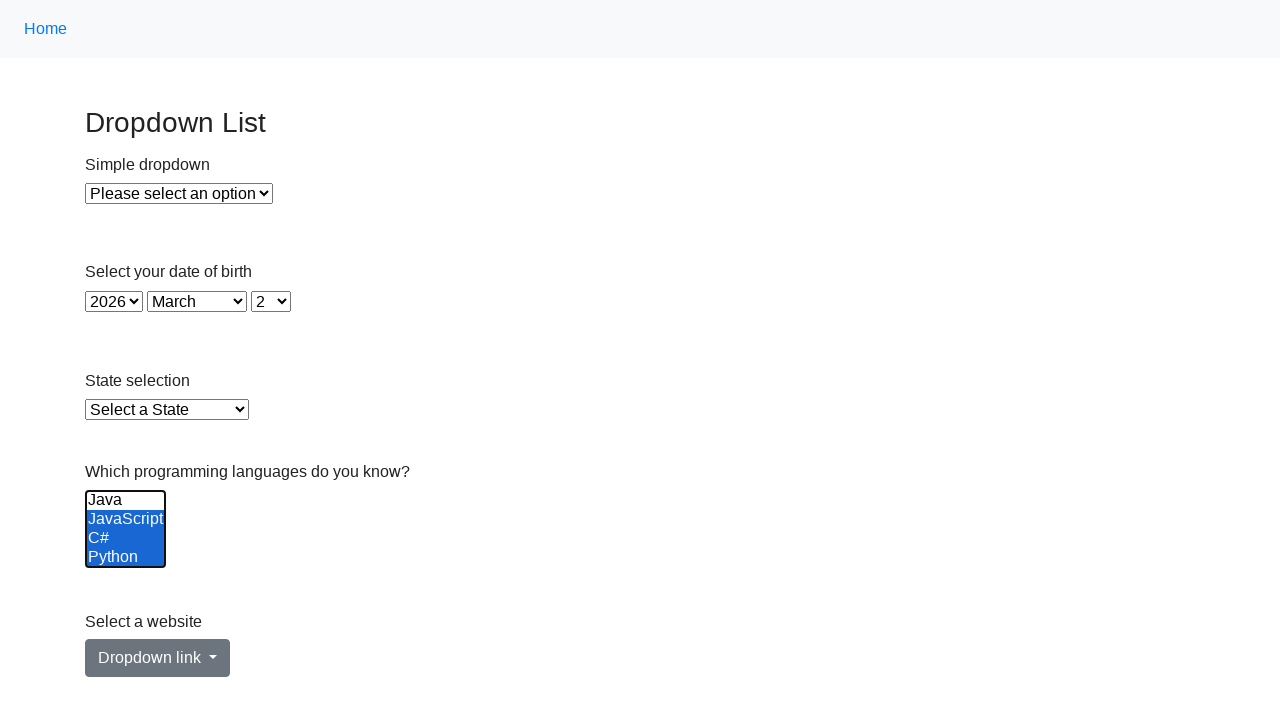

Deselected language option 2 of 6 using Ctrl+click at (126, 519) on select[name='Languages'] option >> nth=1
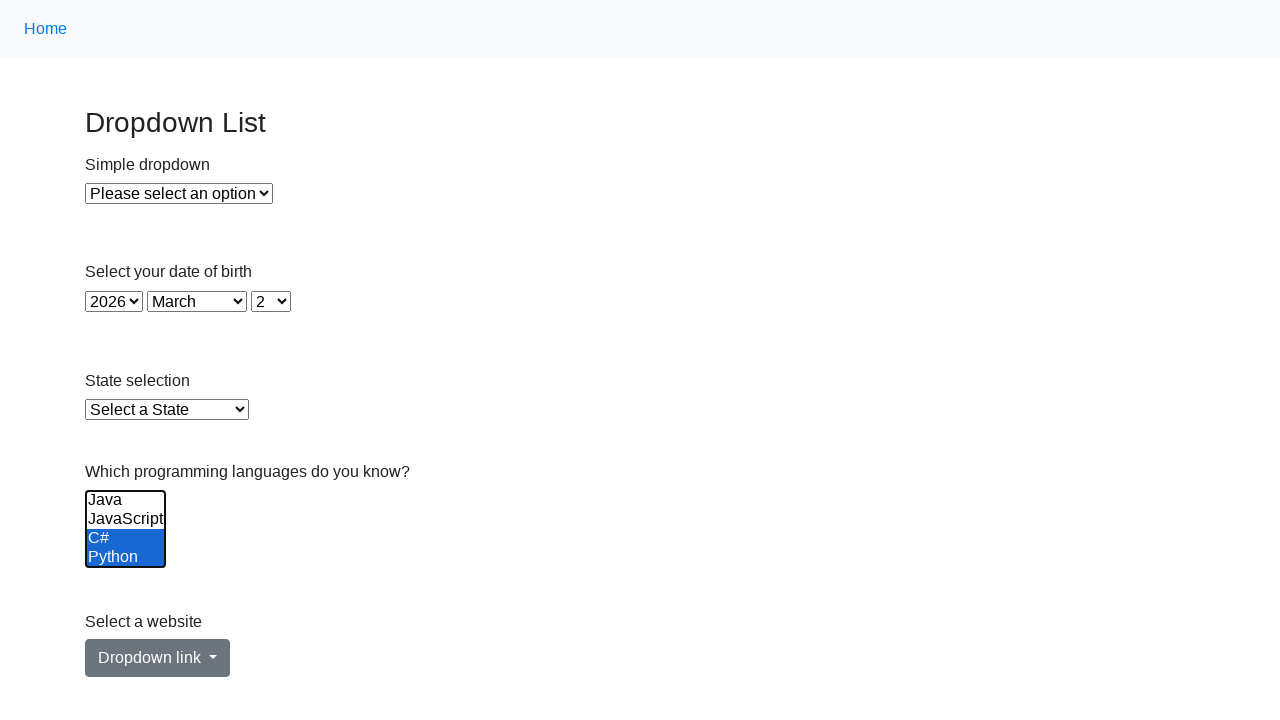

Deselected language option 3 of 6 using Ctrl+click at (126, 538) on select[name='Languages'] option >> nth=2
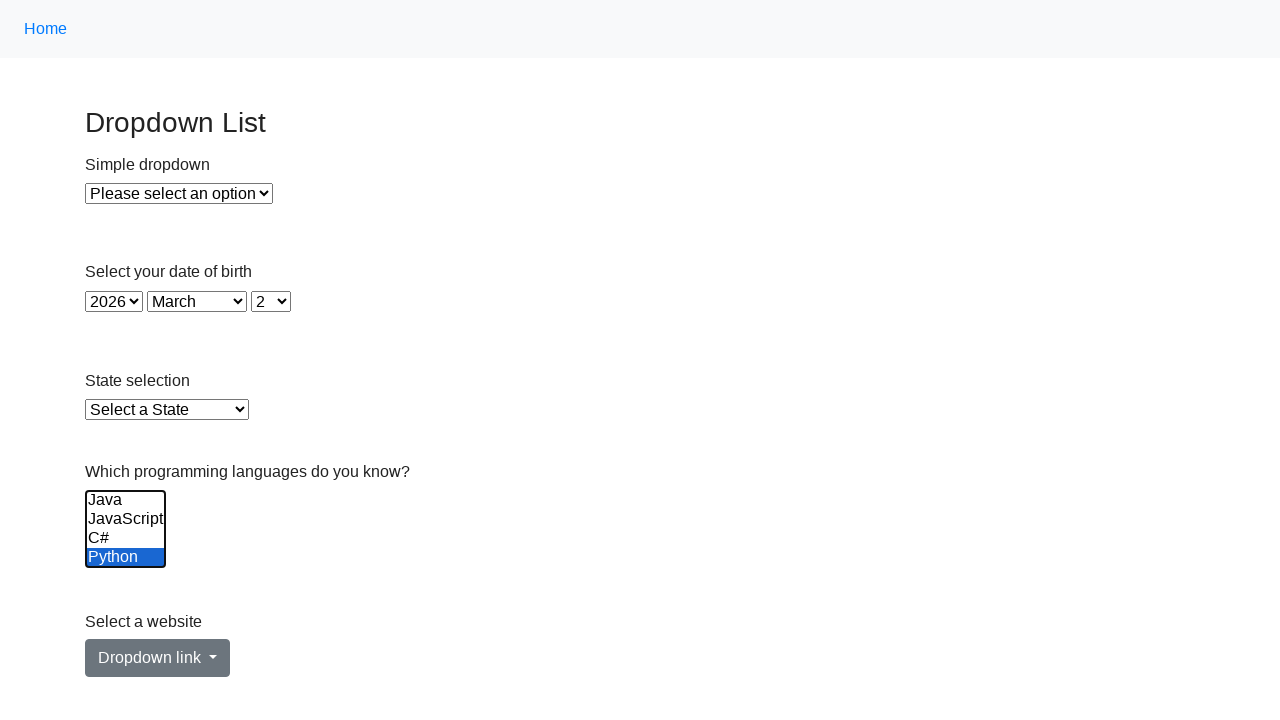

Deselected language option 4 of 6 using Ctrl+click at (126, 558) on select[name='Languages'] option >> nth=3
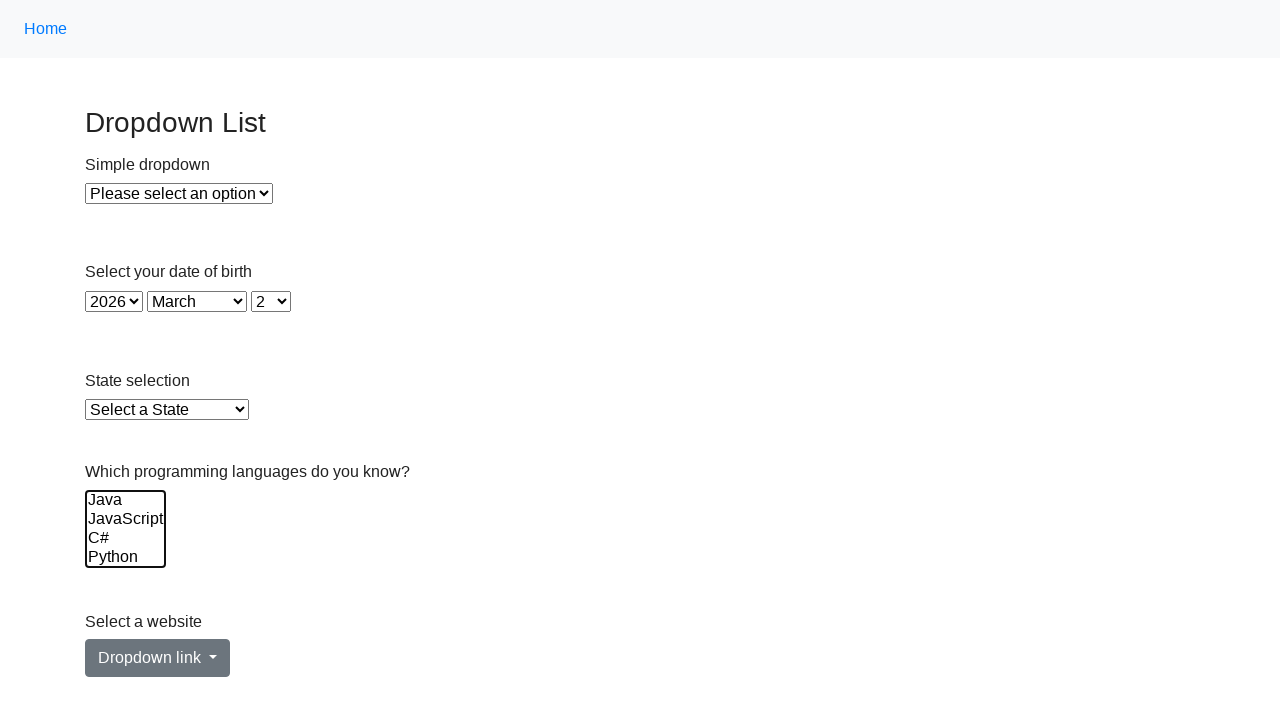

Deselected language option 5 of 6 using Ctrl+click at (126, 539) on select[name='Languages'] option >> nth=4
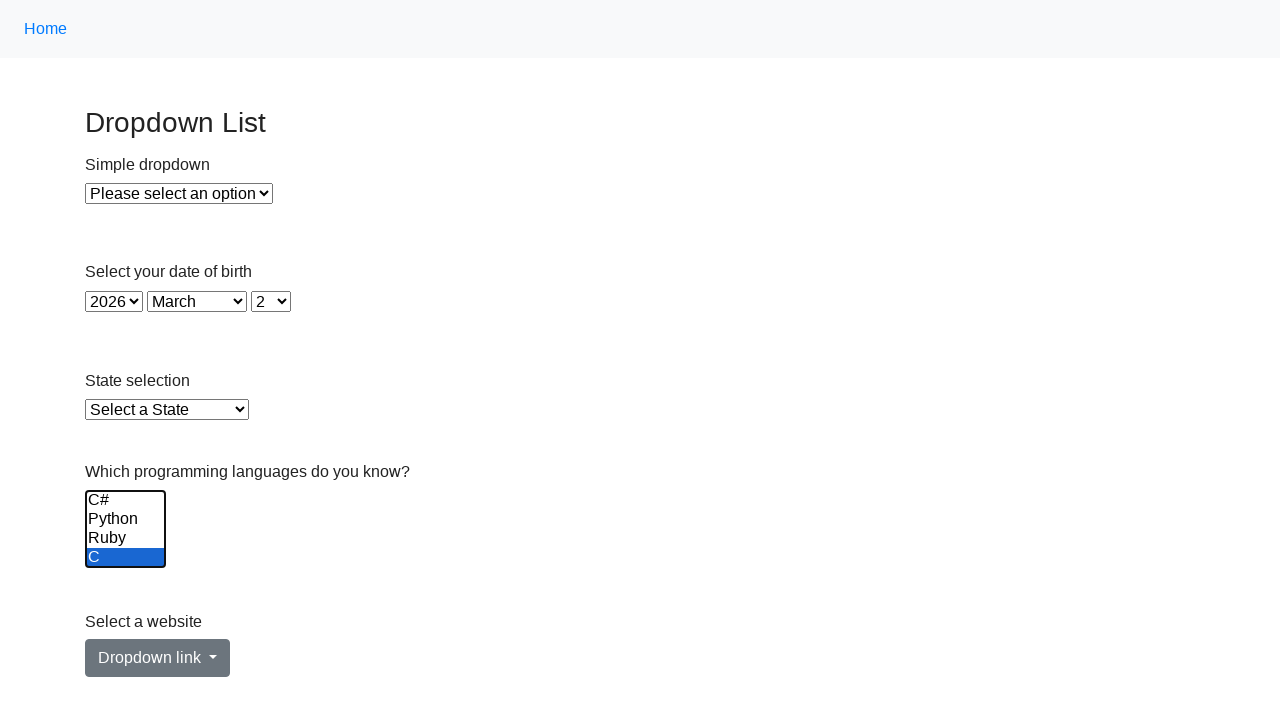

Deselected language option 6 of 6 using Ctrl+click at (126, 558) on select[name='Languages'] option >> nth=5
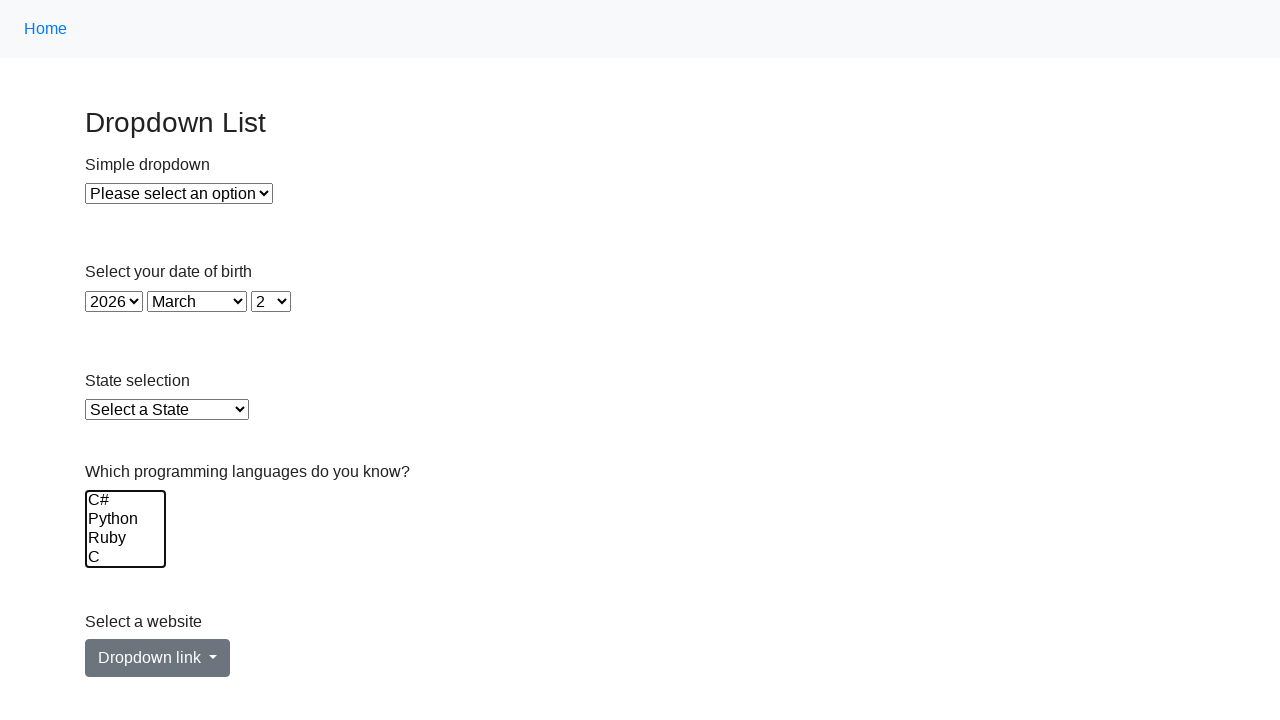

Waited 1 second to observe all deselections
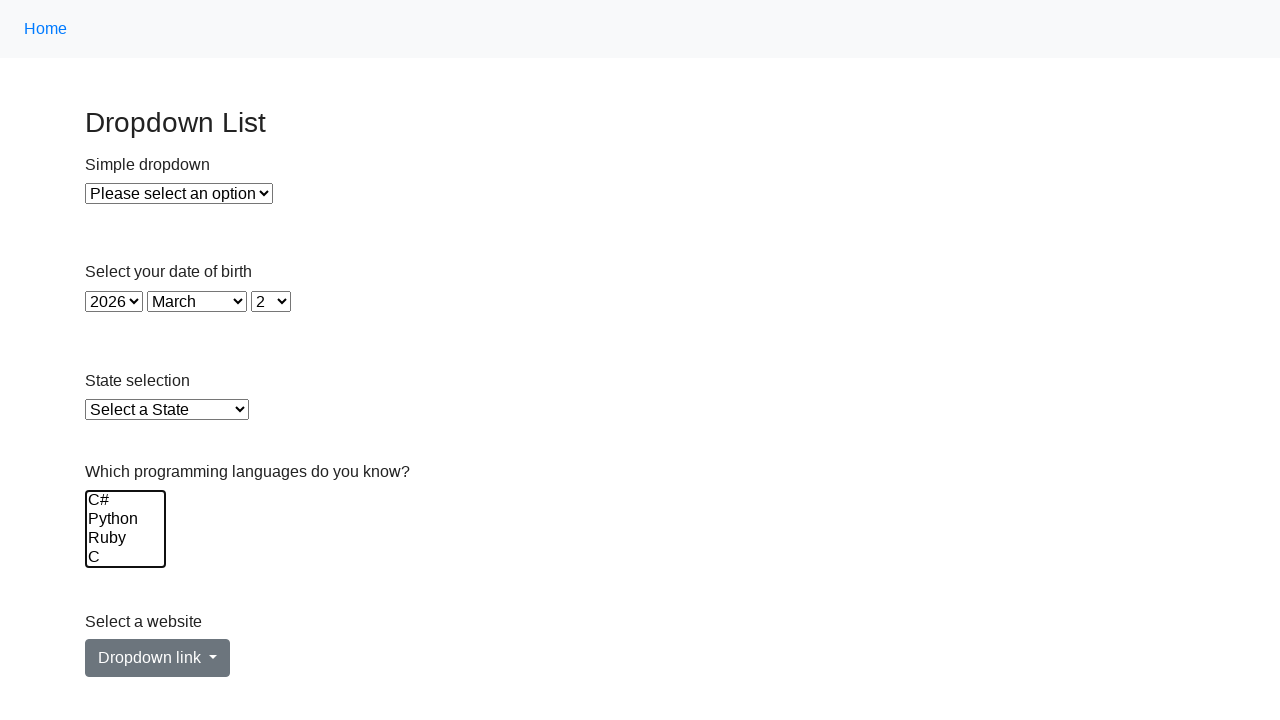

Verified that all language options are deselected
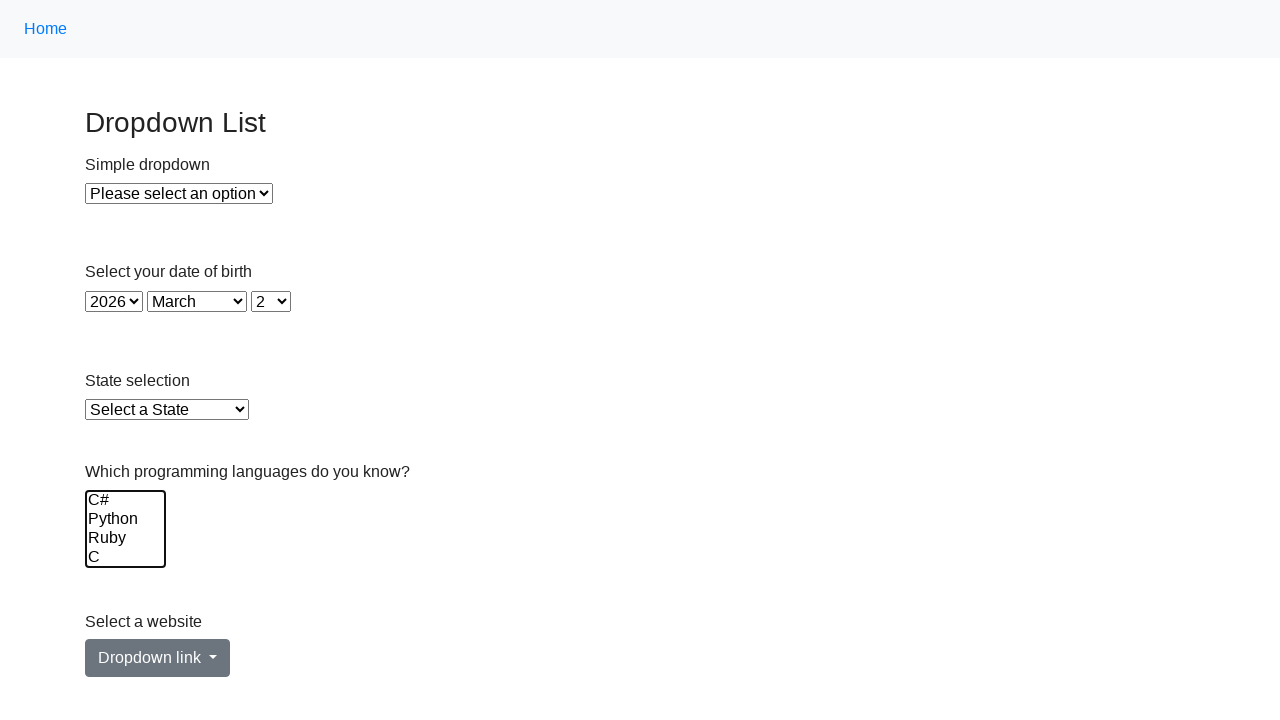

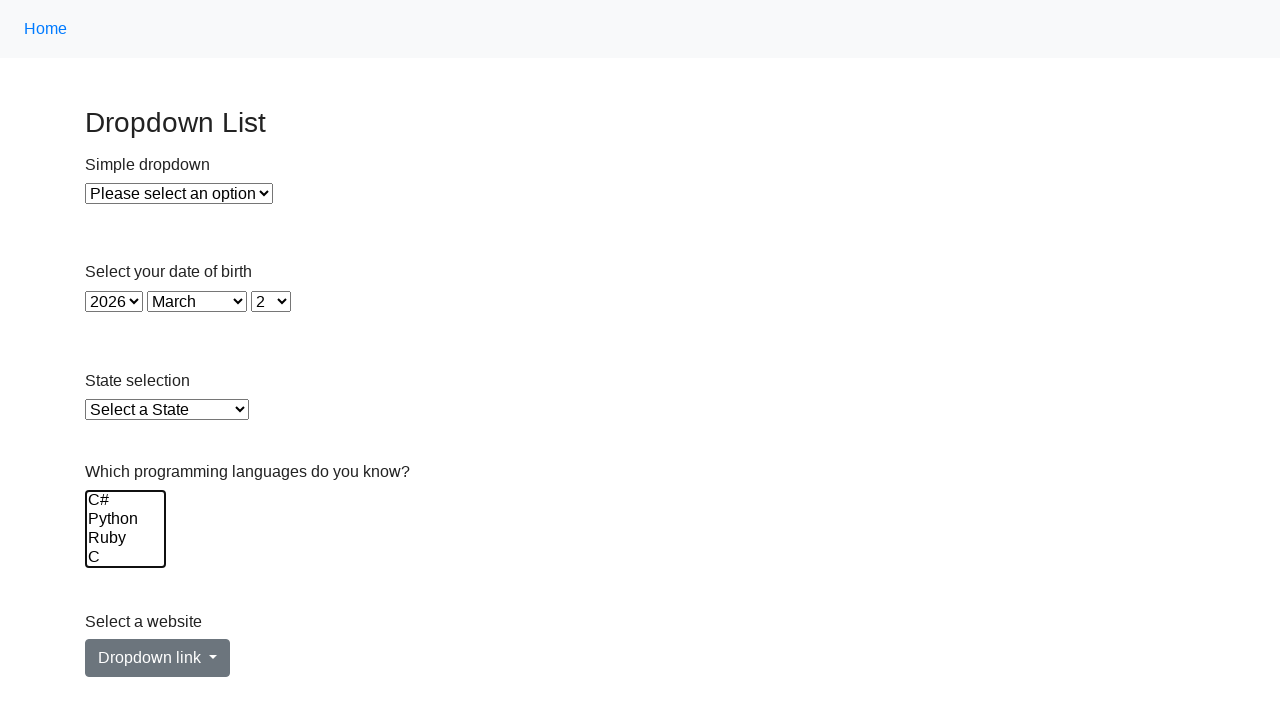